Tests clicking the Checkout button and verifies the checkout page heading displays correctly

Starting URL: https://webshop-agil-testautomatiserare.netlify.app/

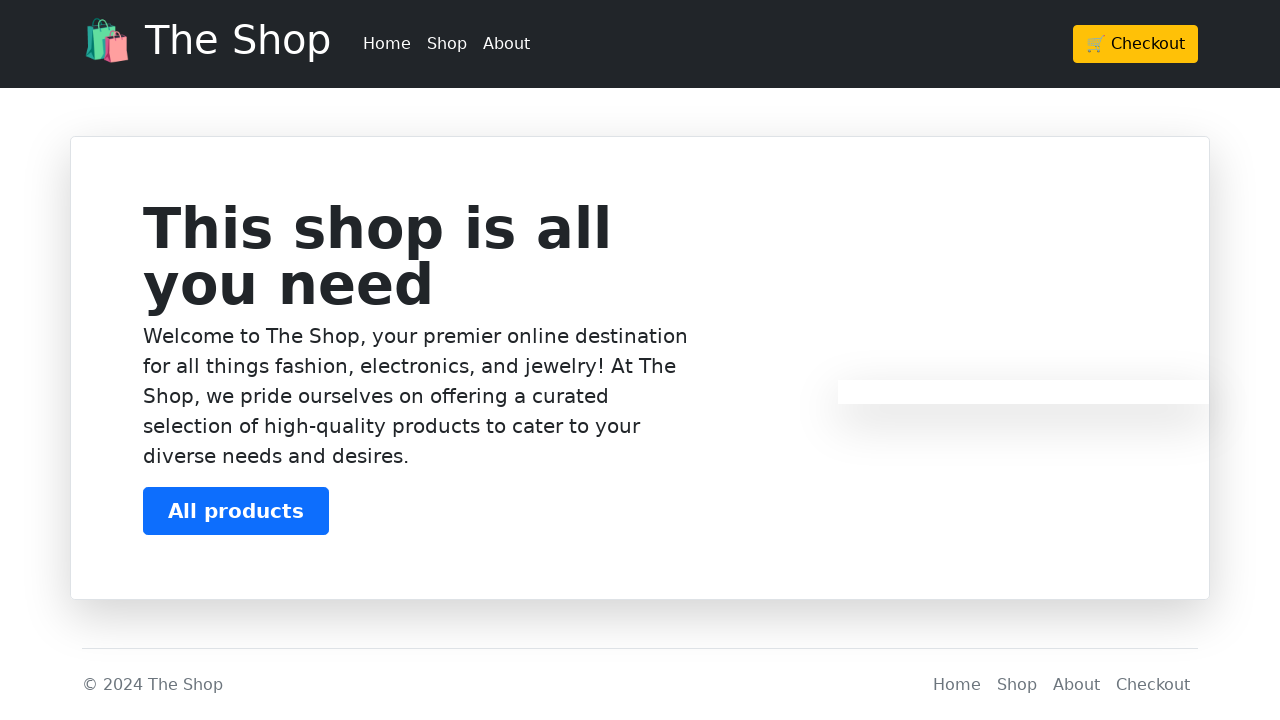

Clicked the Checkout button at (1136, 44) on xpath=/html/body/header/div/div/div/a
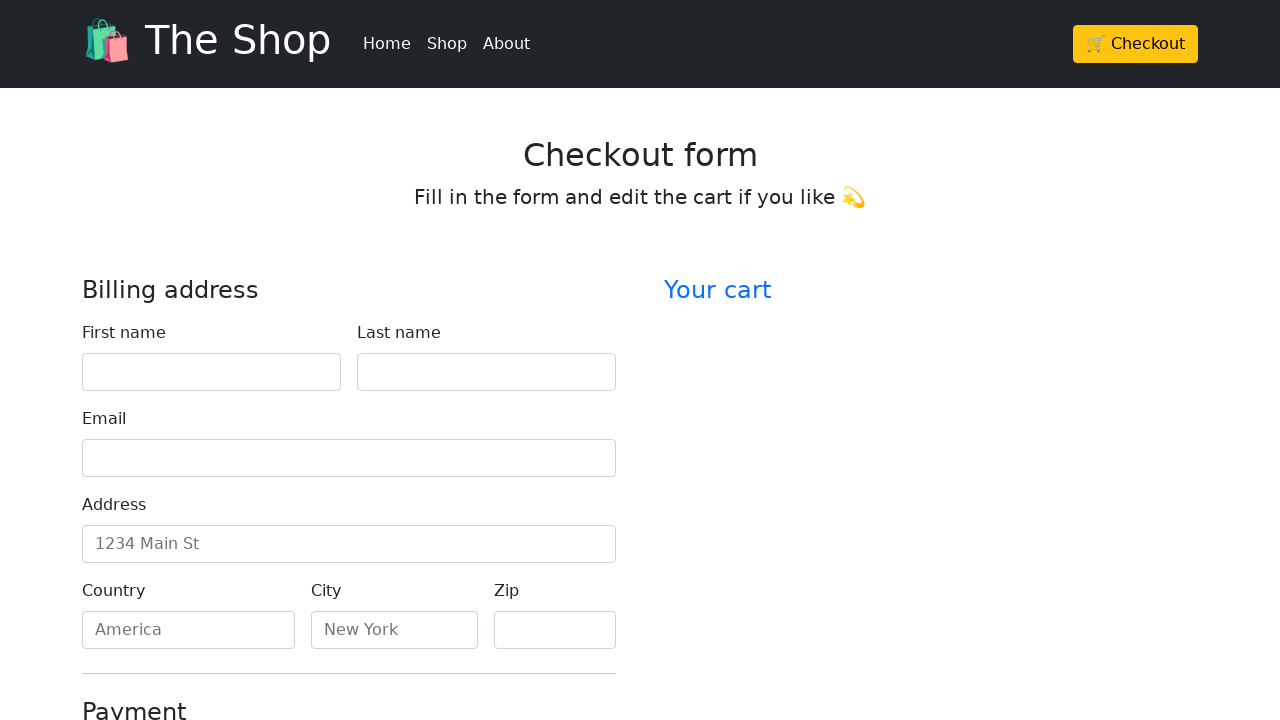

Checkout page loaded and heading element is present
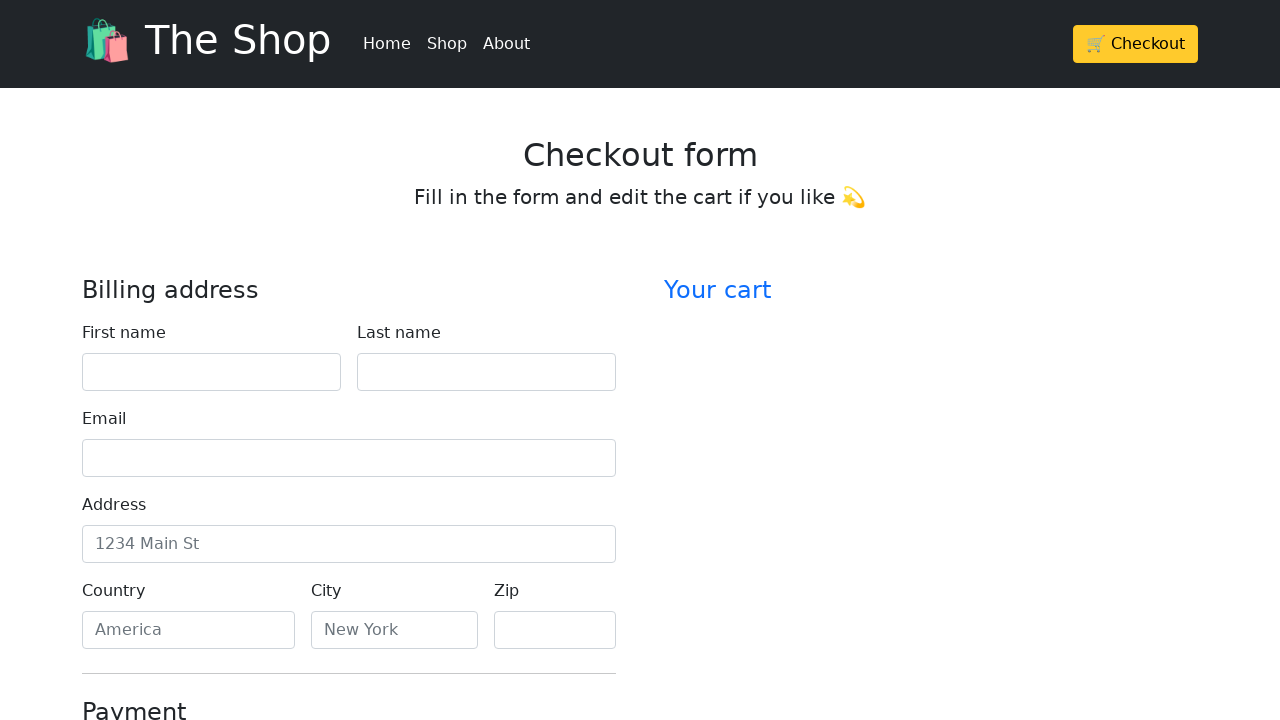

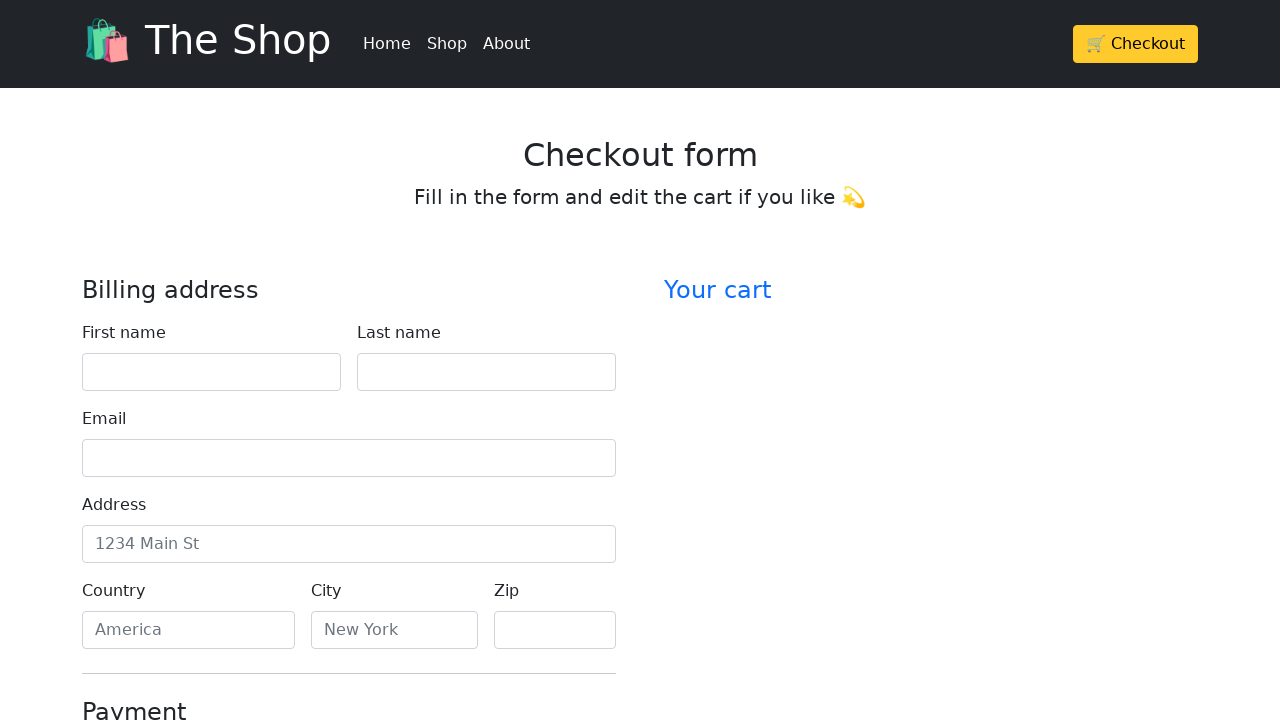